Tests radio button functionality by clicking through all radio buttons, then specifically selects Option 2

Starting URL: https://kristinek.github.io/site/examples/actions

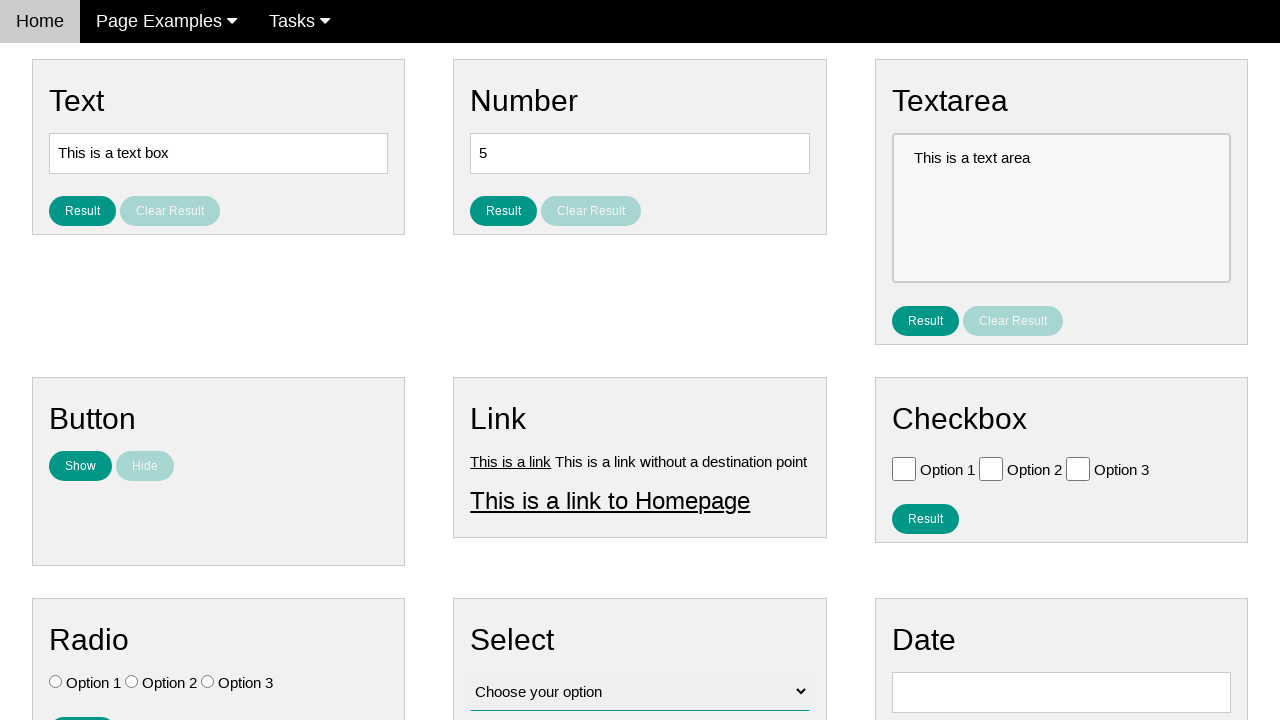

Located all radio buttons on the page
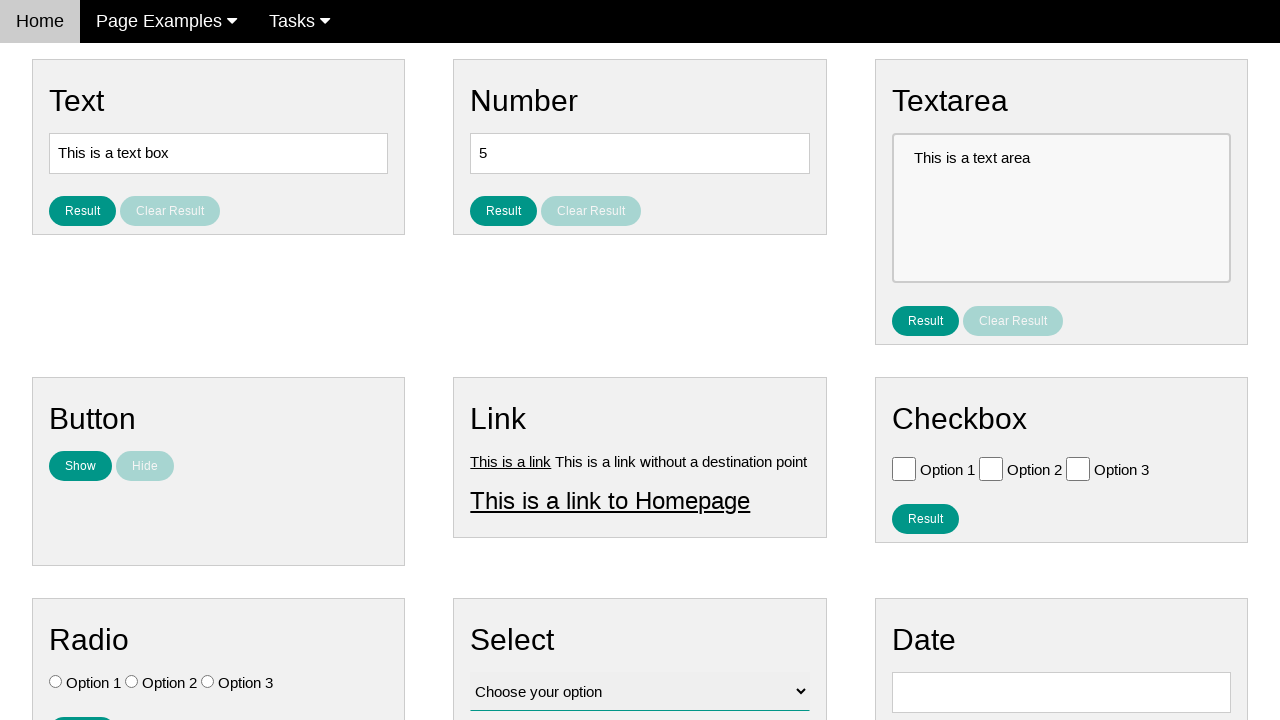

Found 3 radio buttons
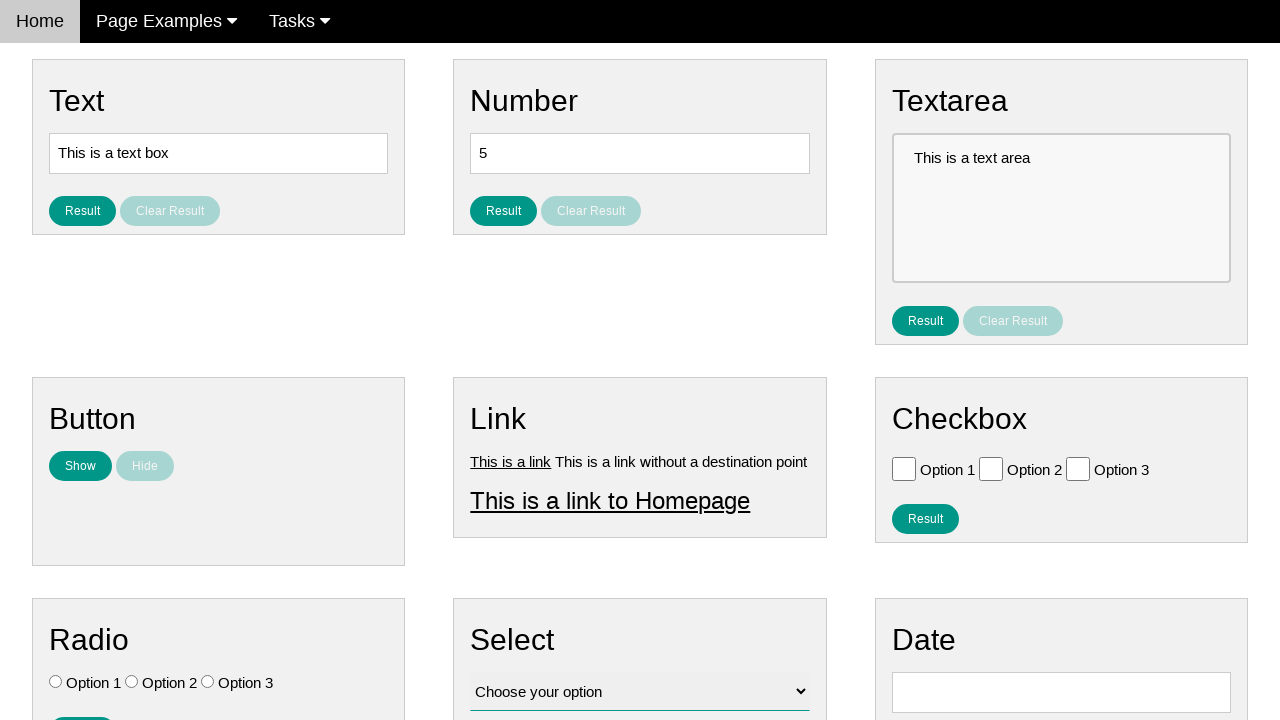

Clicked radio button 1 of 3 at (56, 682) on .w3-check[type='radio'] >> nth=0
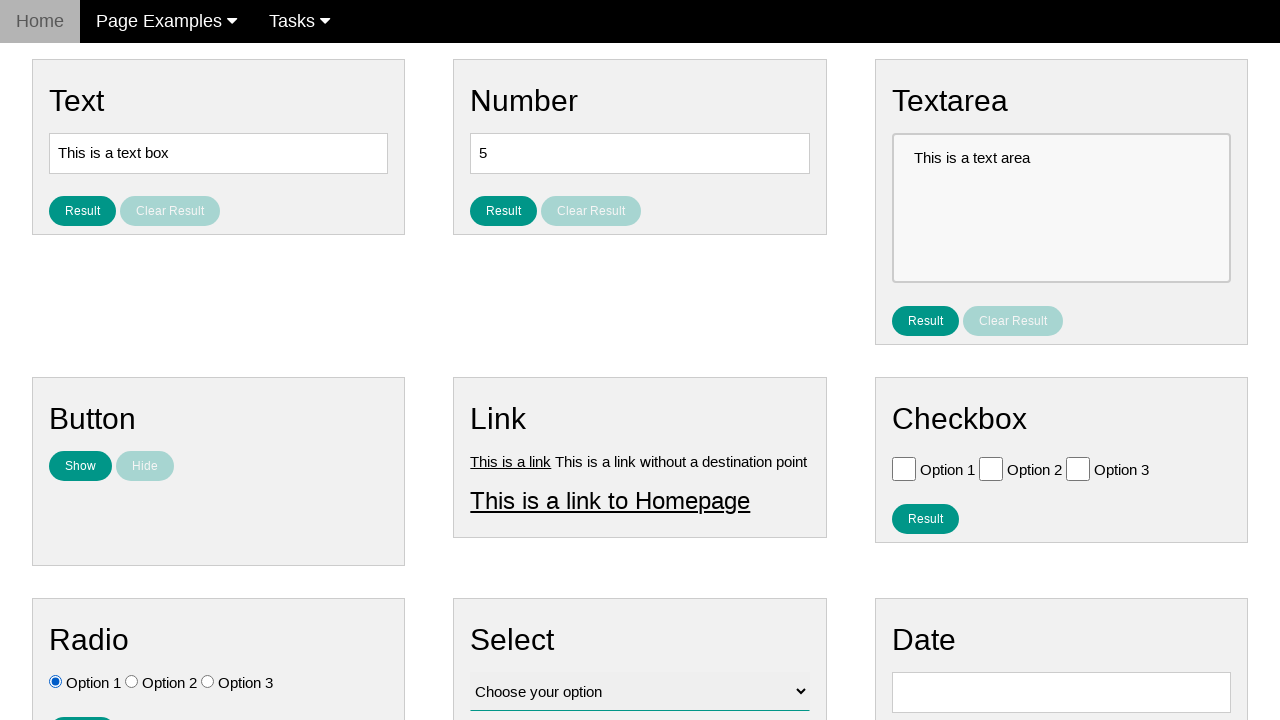

Clicked radio button 2 of 3 at (132, 682) on .w3-check[type='radio'] >> nth=1
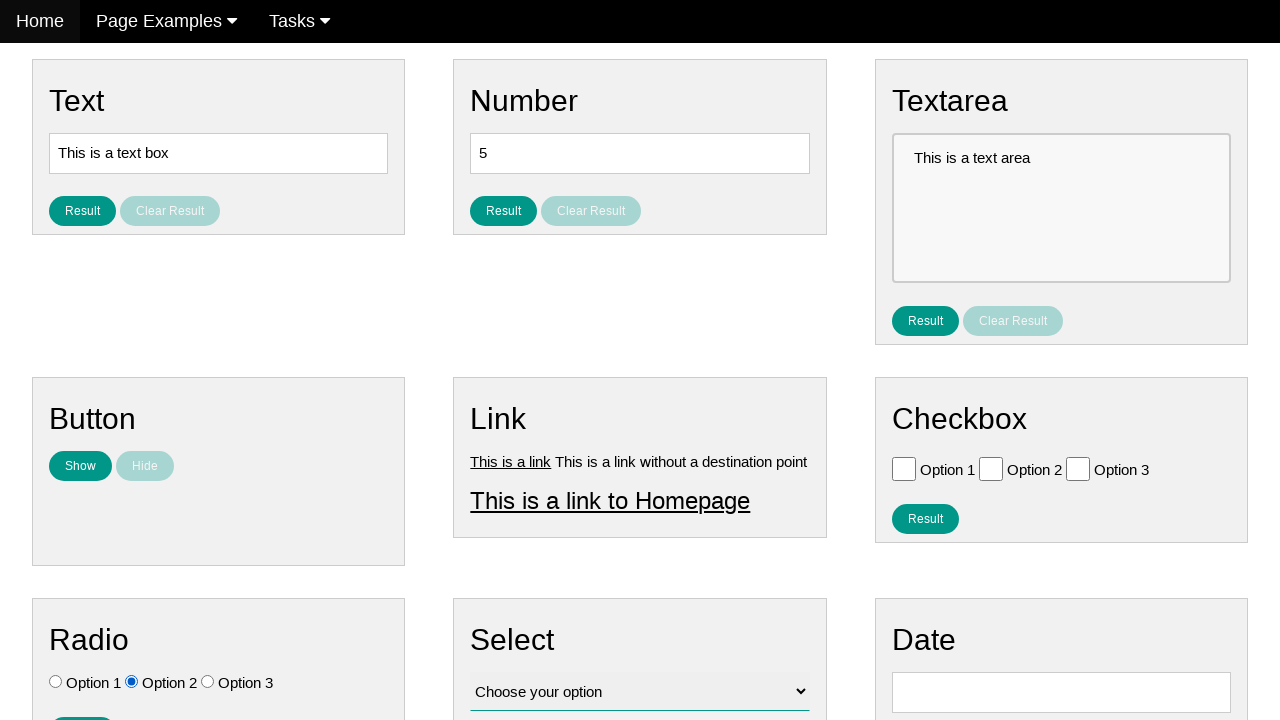

Clicked radio button 3 of 3 at (208, 682) on .w3-check[type='radio'] >> nth=2
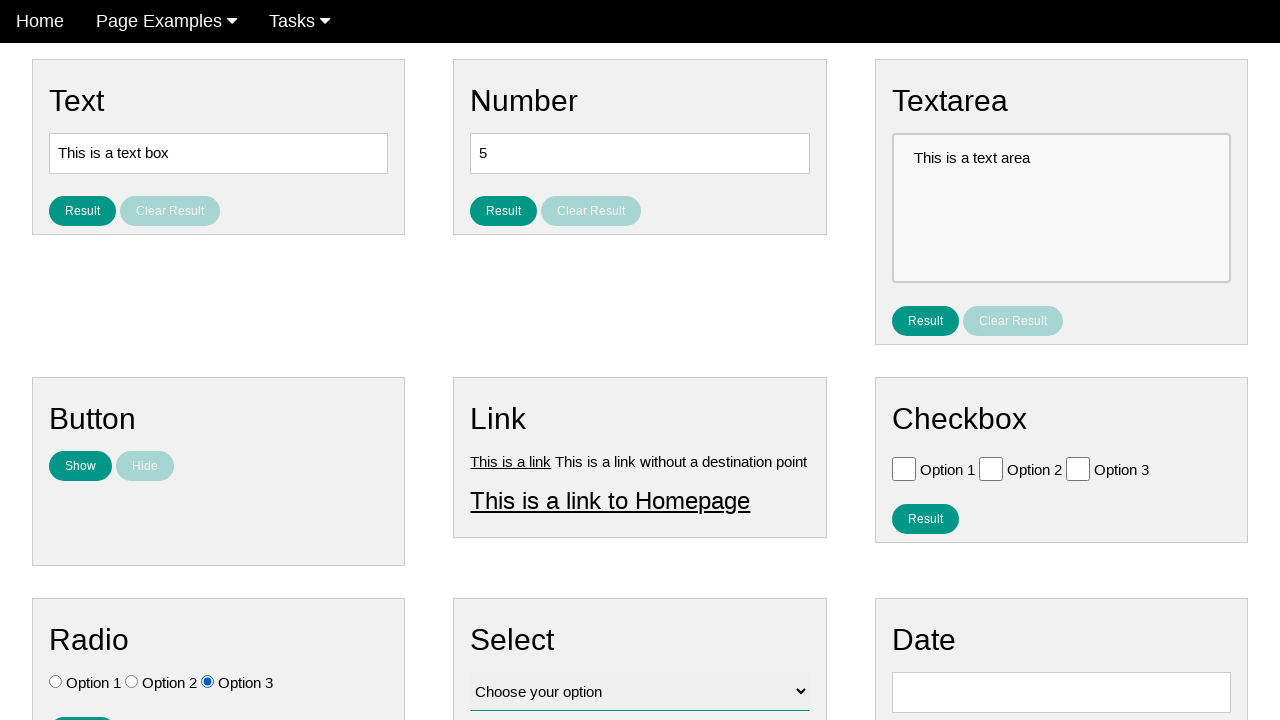

Located Option 2 radio button
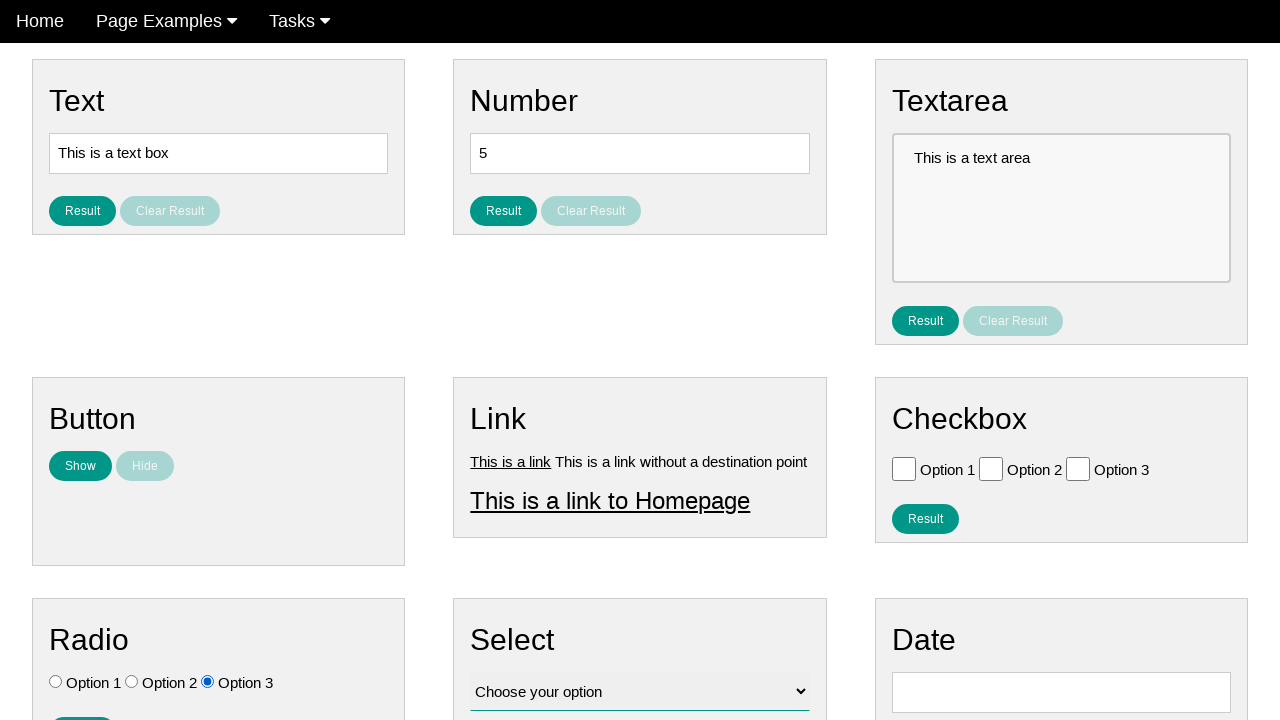

Selected Option 2 radio button at (132, 682) on .w3-check[value='Option 2'][type='radio']
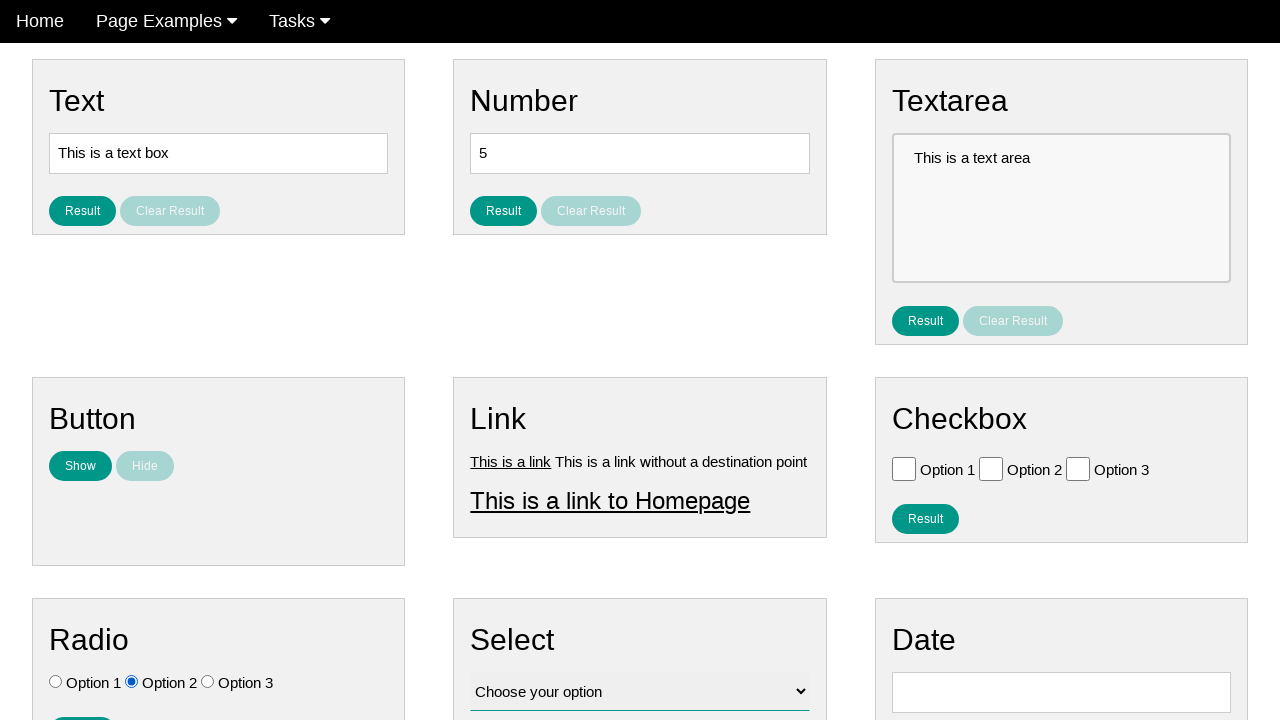

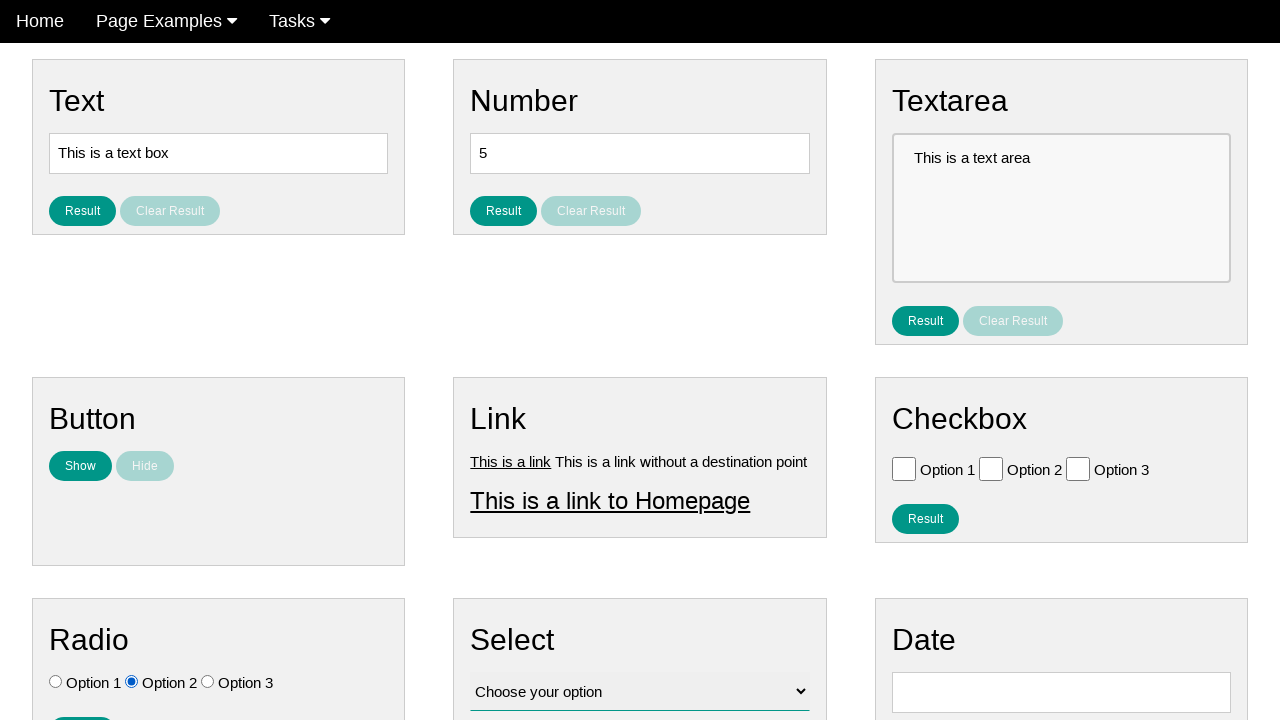